Tests an e-commerce grocery store by searching for products containing "ca", verifying product counts, adding multiple items to cart by clicking add buttons, and verifying the brand logo text displays "GREENKART".

Starting URL: https://rahulshettyacademy.com/seleniumPractise/

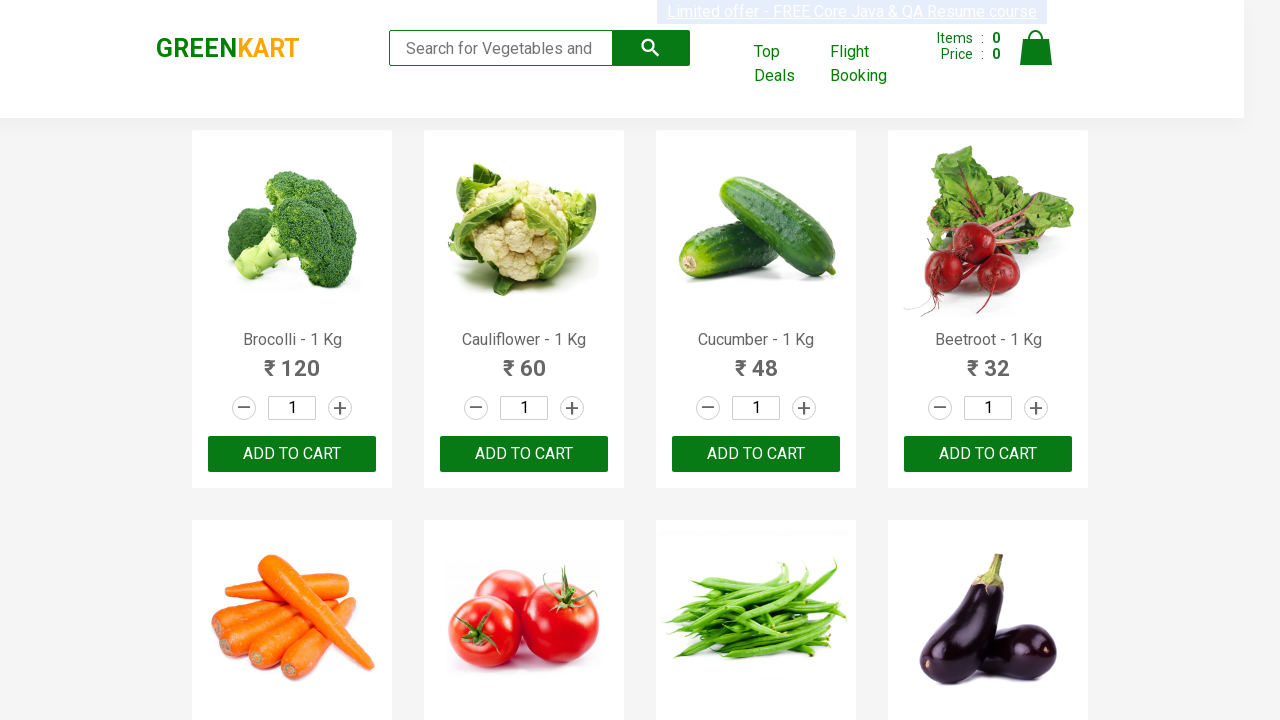

Filled search field with 'ca' to filter products on .search-keyword
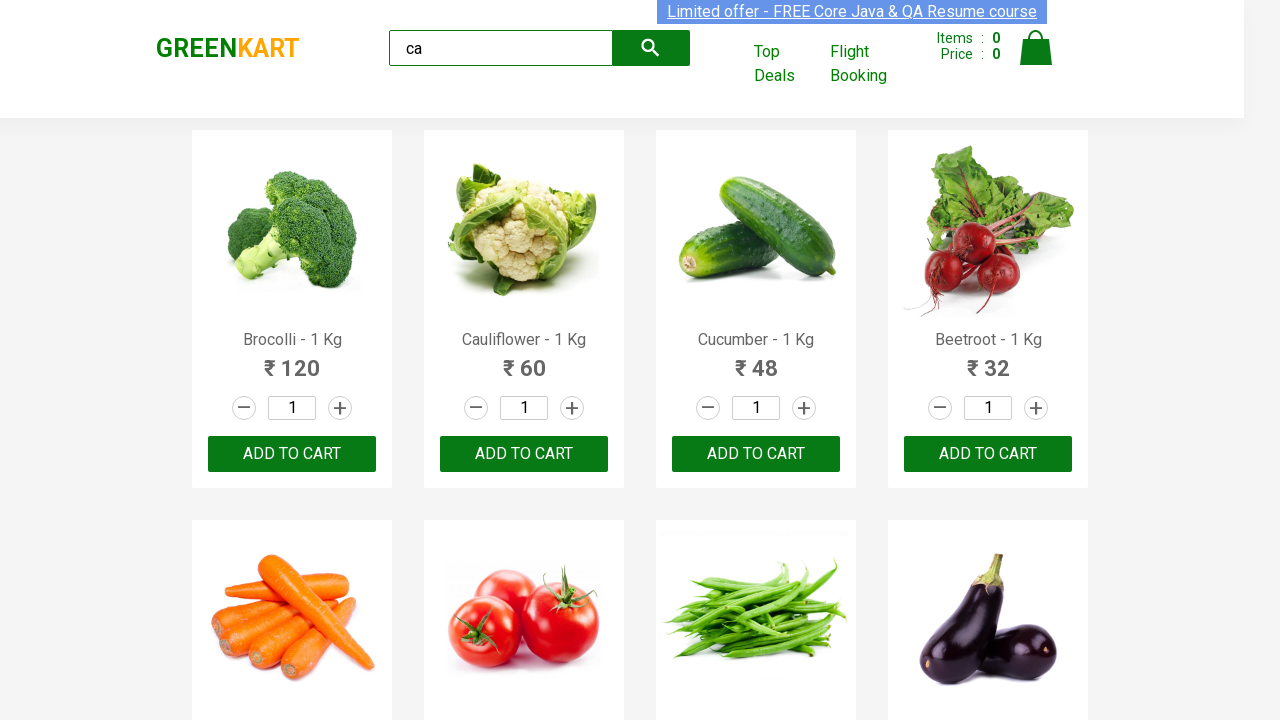

Waited 2 seconds for products to filter
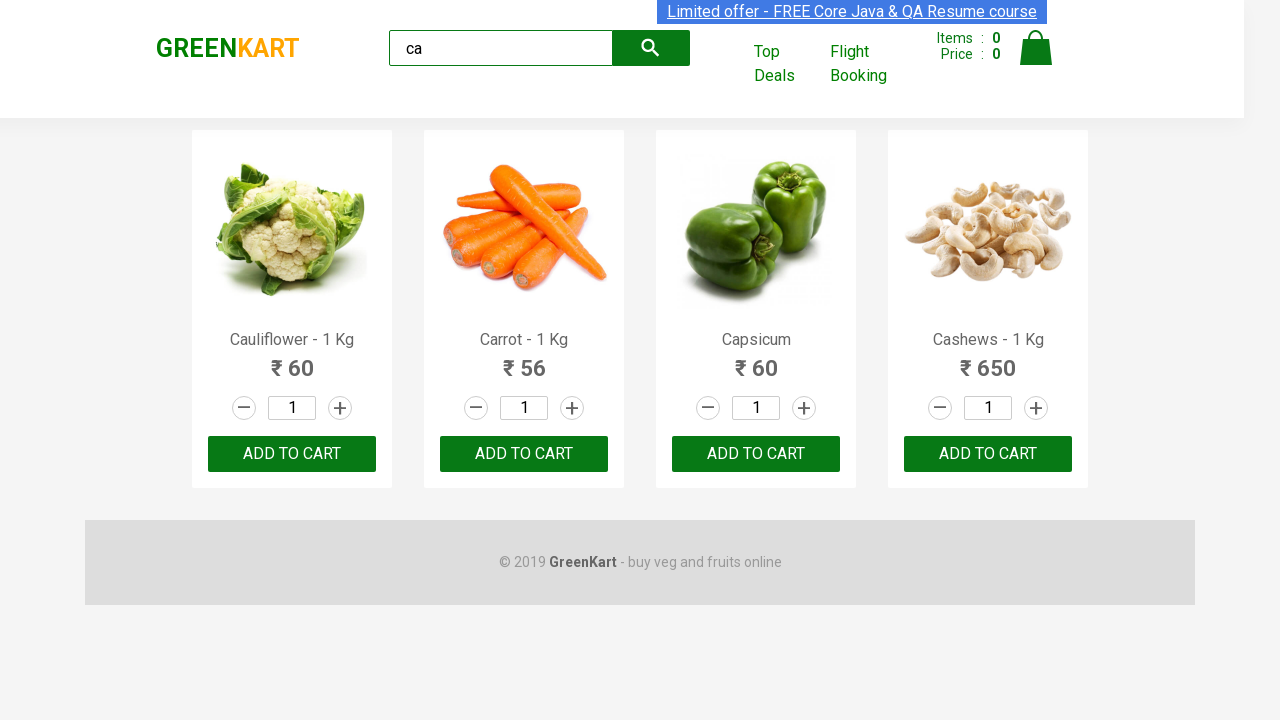

Verified products are visible on the page
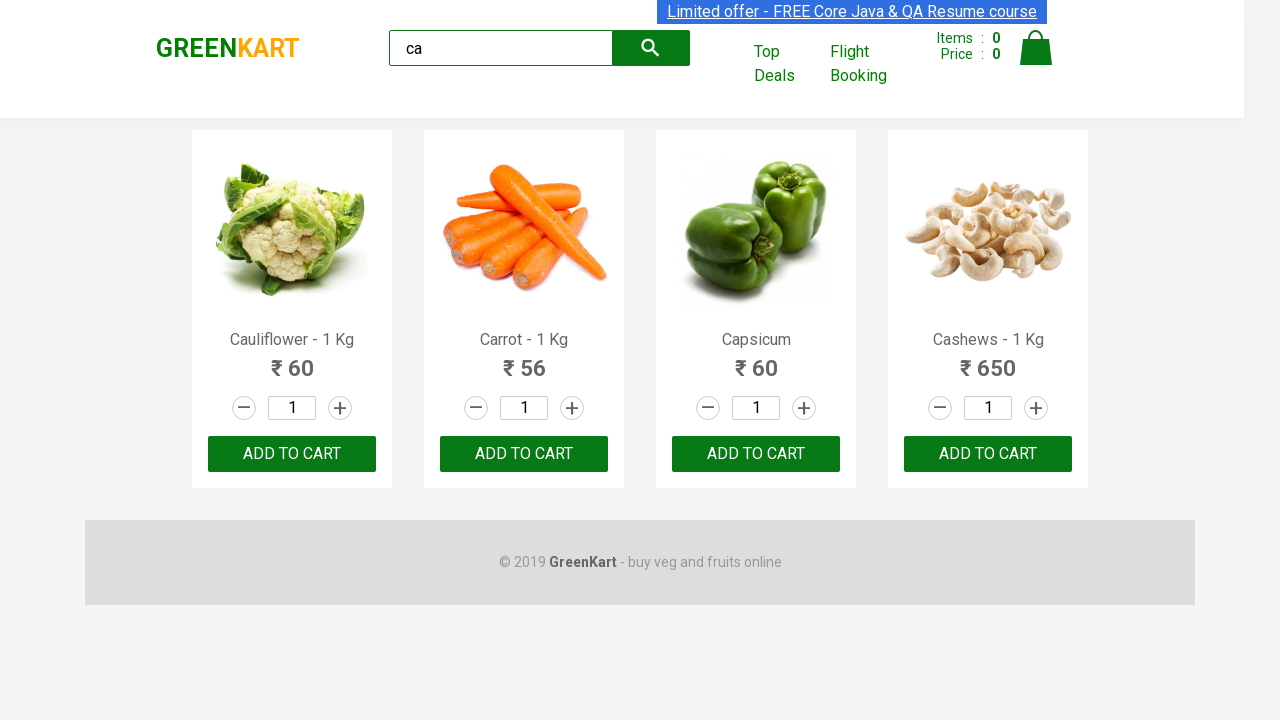

Clicked add to cart button on 3rd product at (756, 454) on :nth-child(3) > .product-action > button
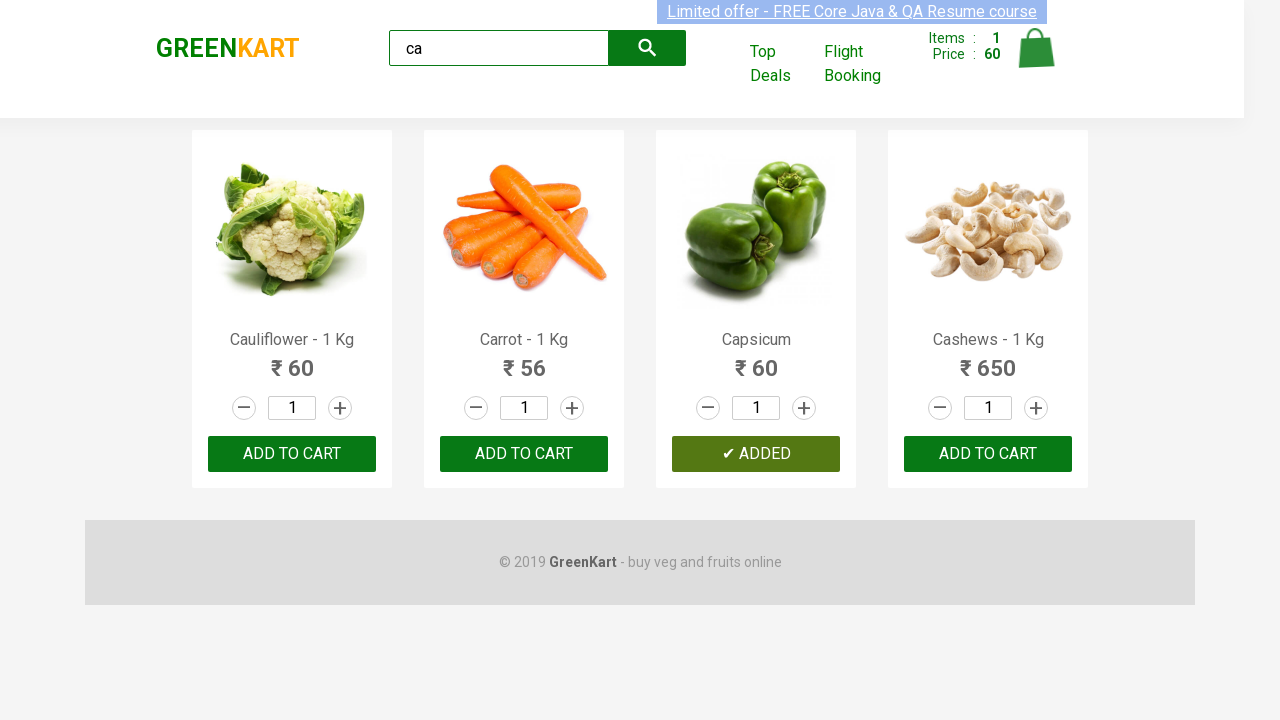

Clicked add to cart button on another filtered product at (756, 454) on .products .product >> nth=2 >> button:has-text('ADD TO CART')
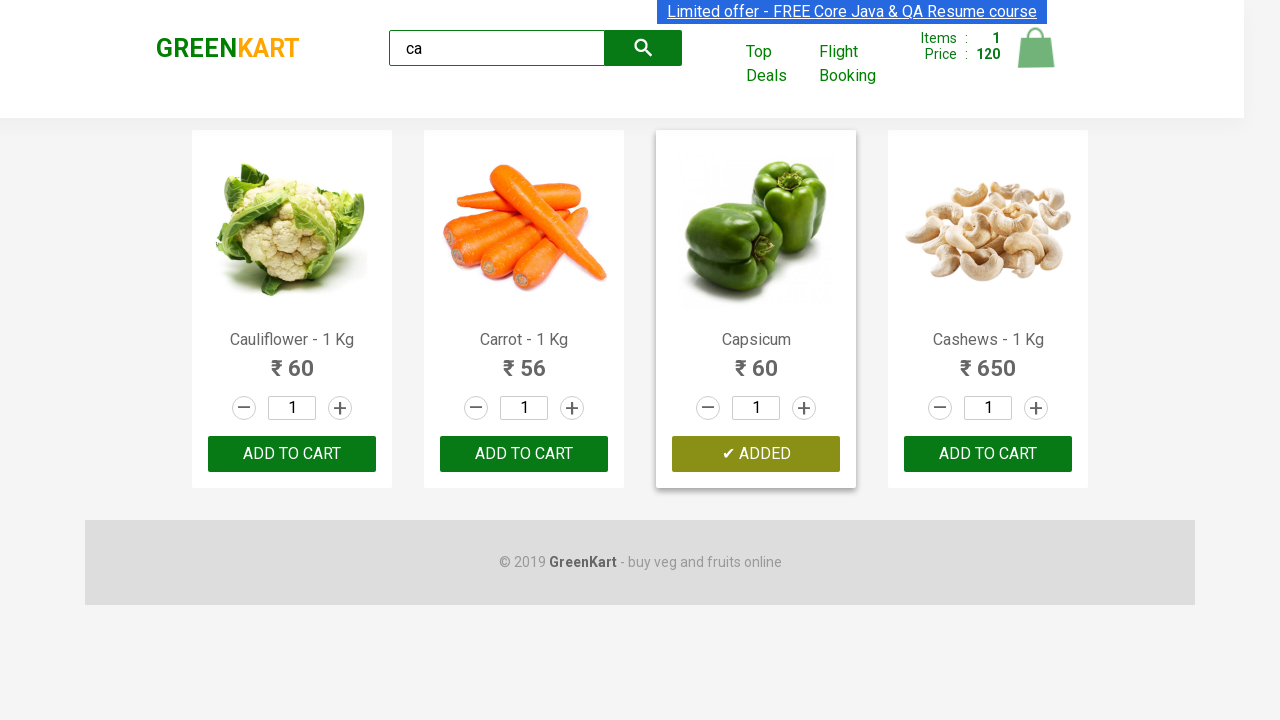

Found and clicked add to cart button for Cashews product at (988, 454) on .products .product >> nth=3 >> button
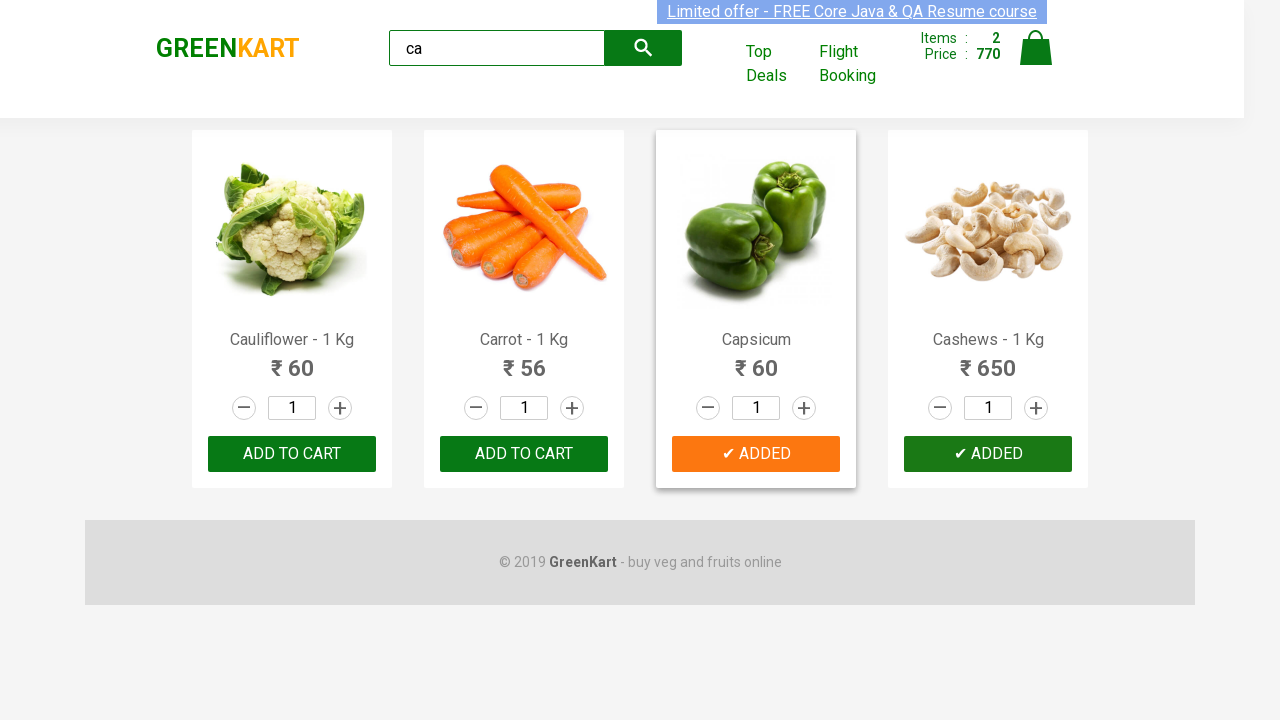

Retrieved brand logo text from the page
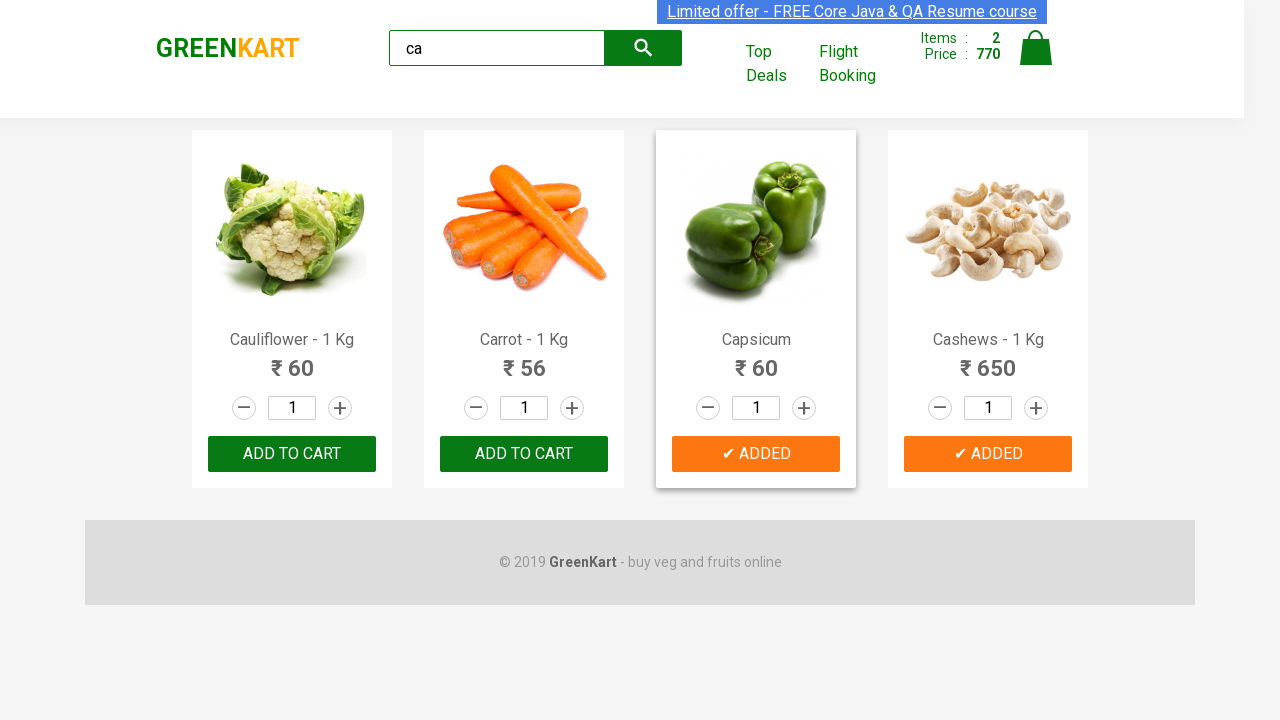

Verified brand logo text displays 'GREENKART'
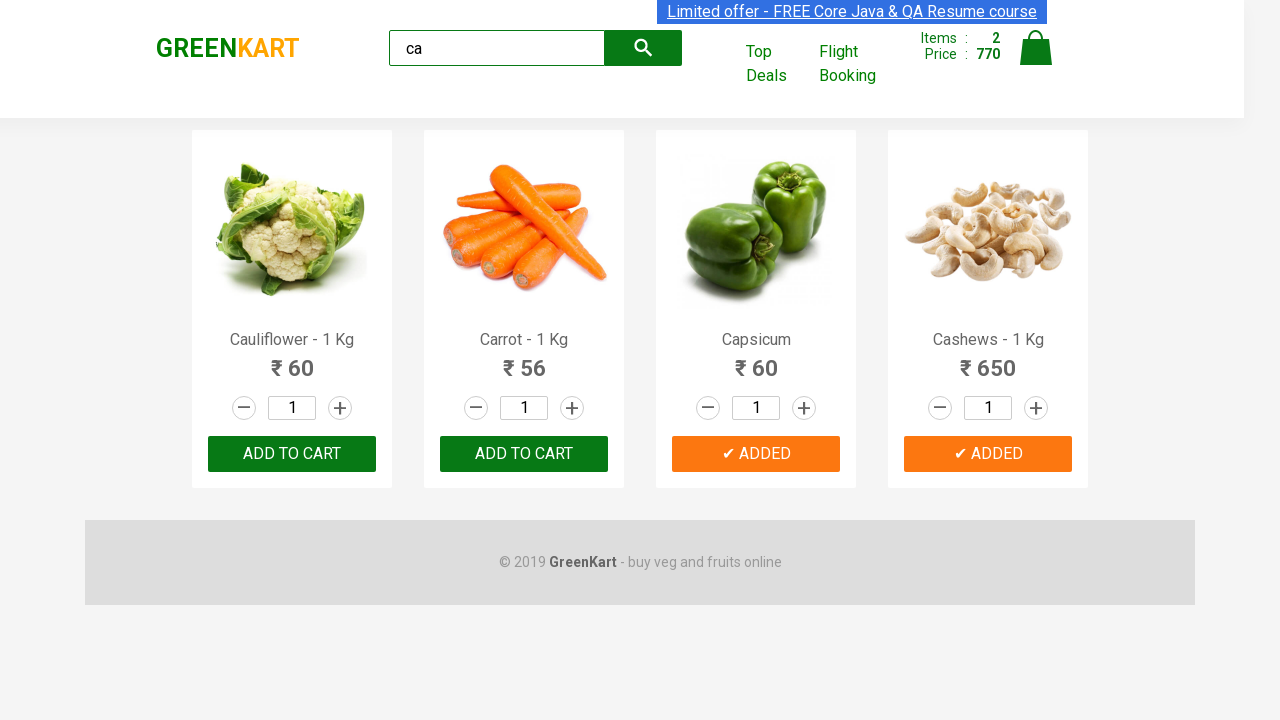

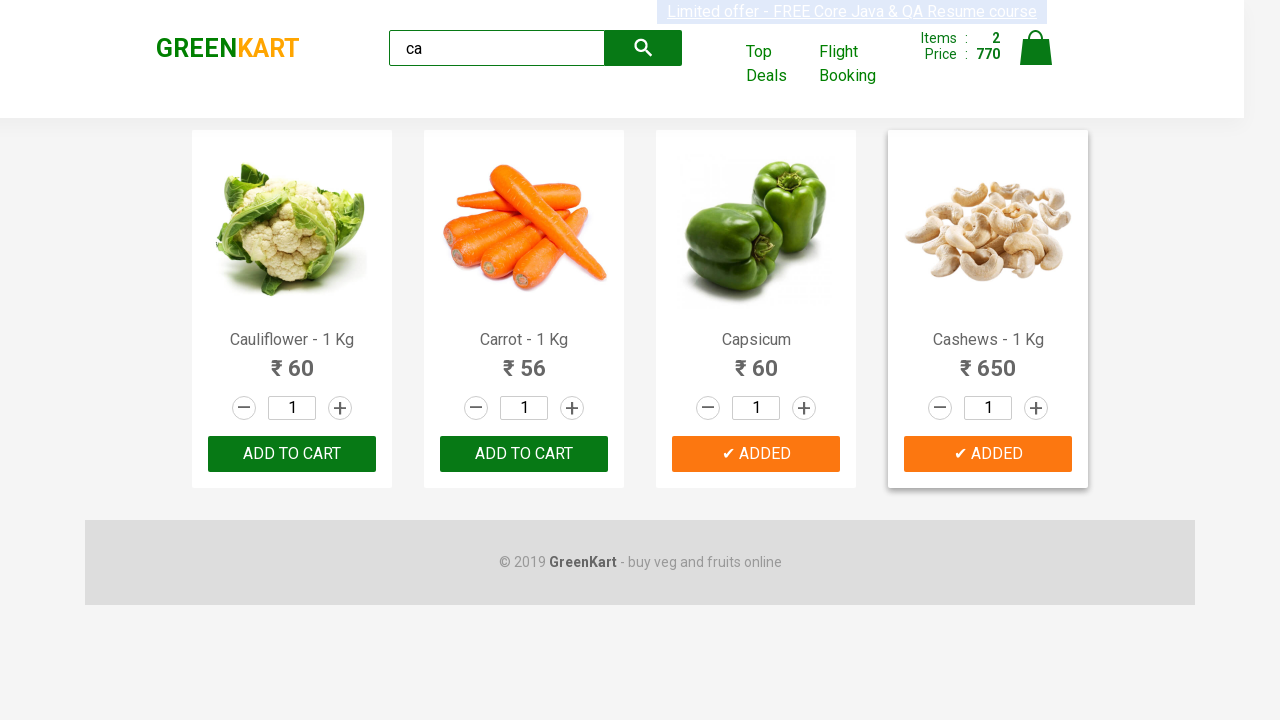